Tests basic navigation by visiting the homepage and clicking on the "About Us" link to navigate to the about page

Starting URL: https://www.training-support.net

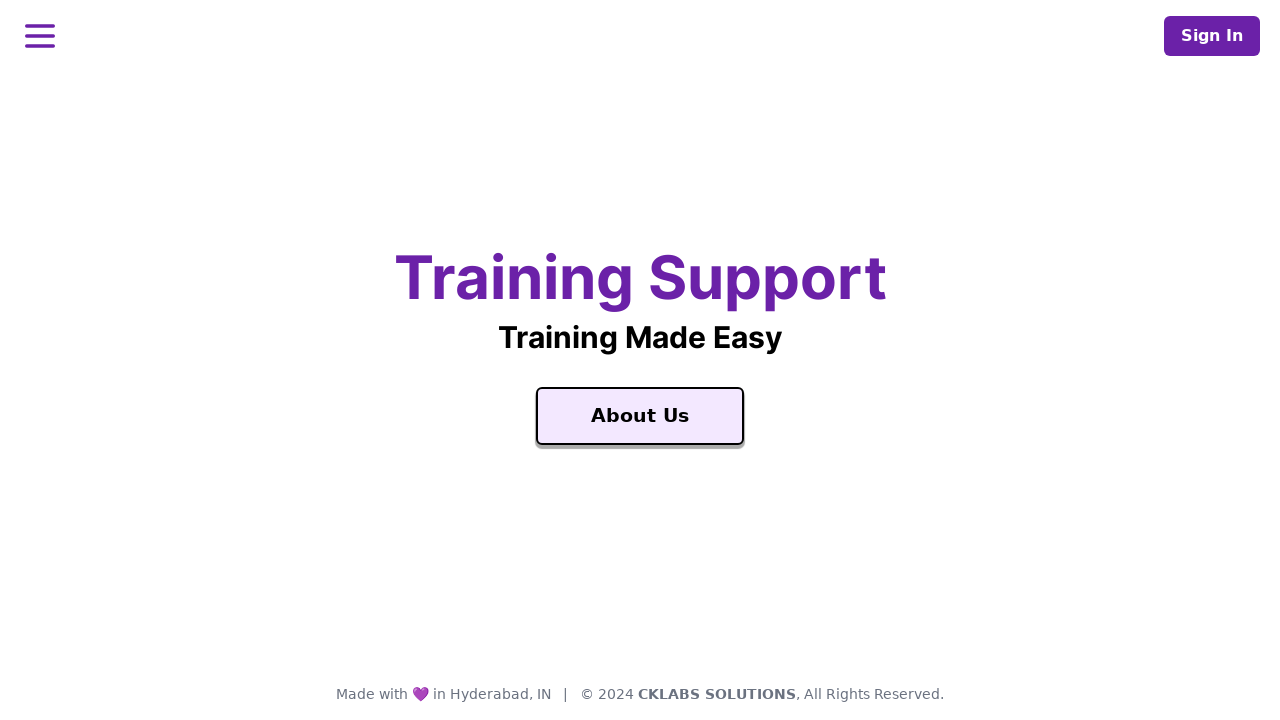

Clicked on the 'About Us' link at (640, 416) on xpath=//a[text()='About Us']
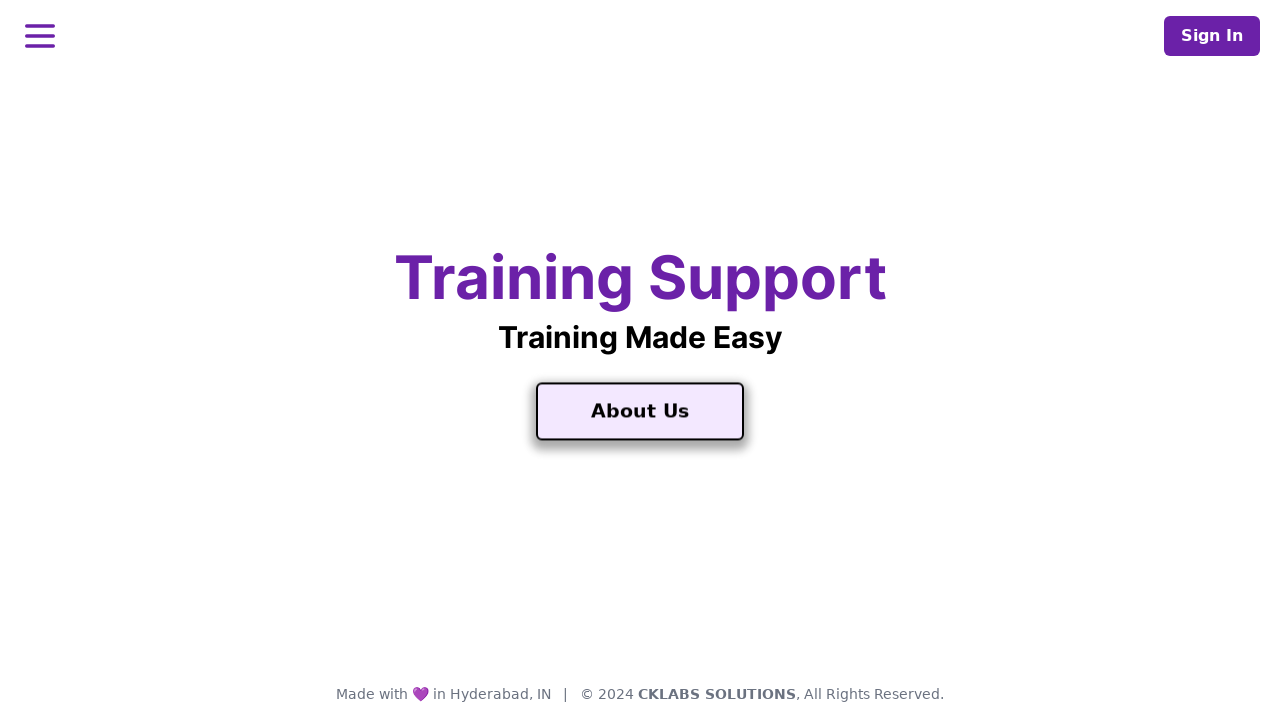

Waited for page to load after clicking 'About Us' link
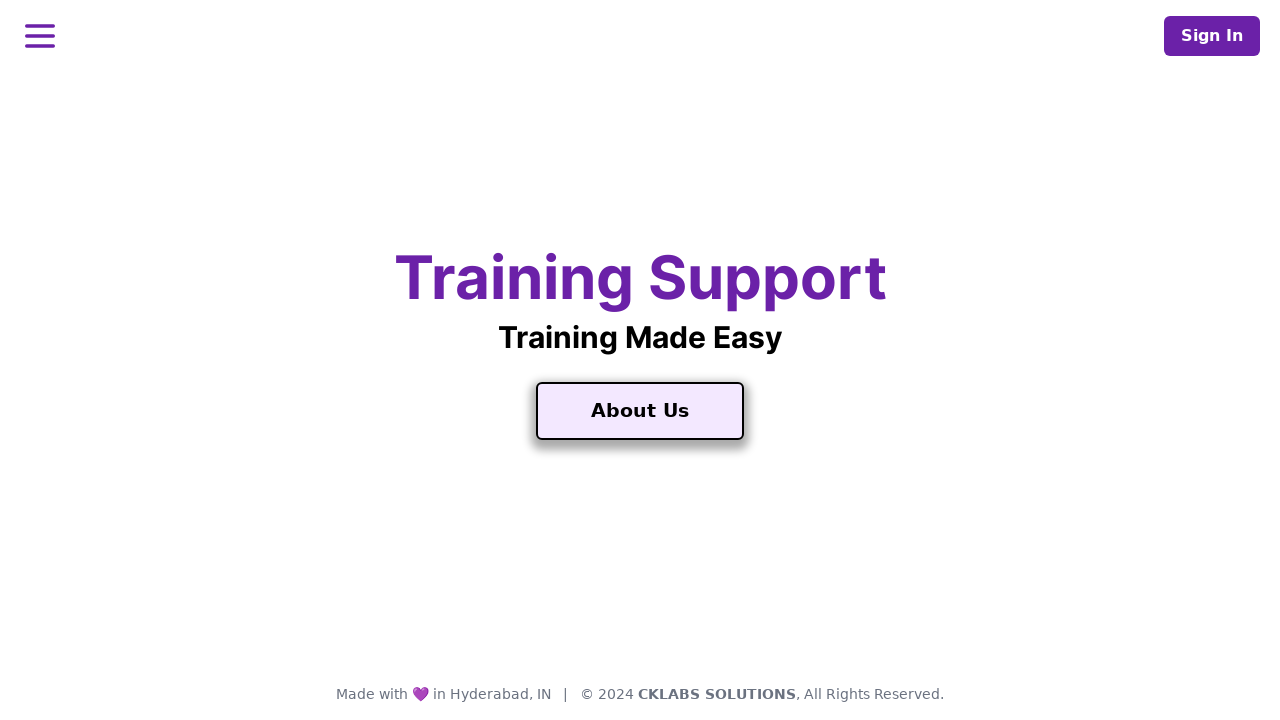

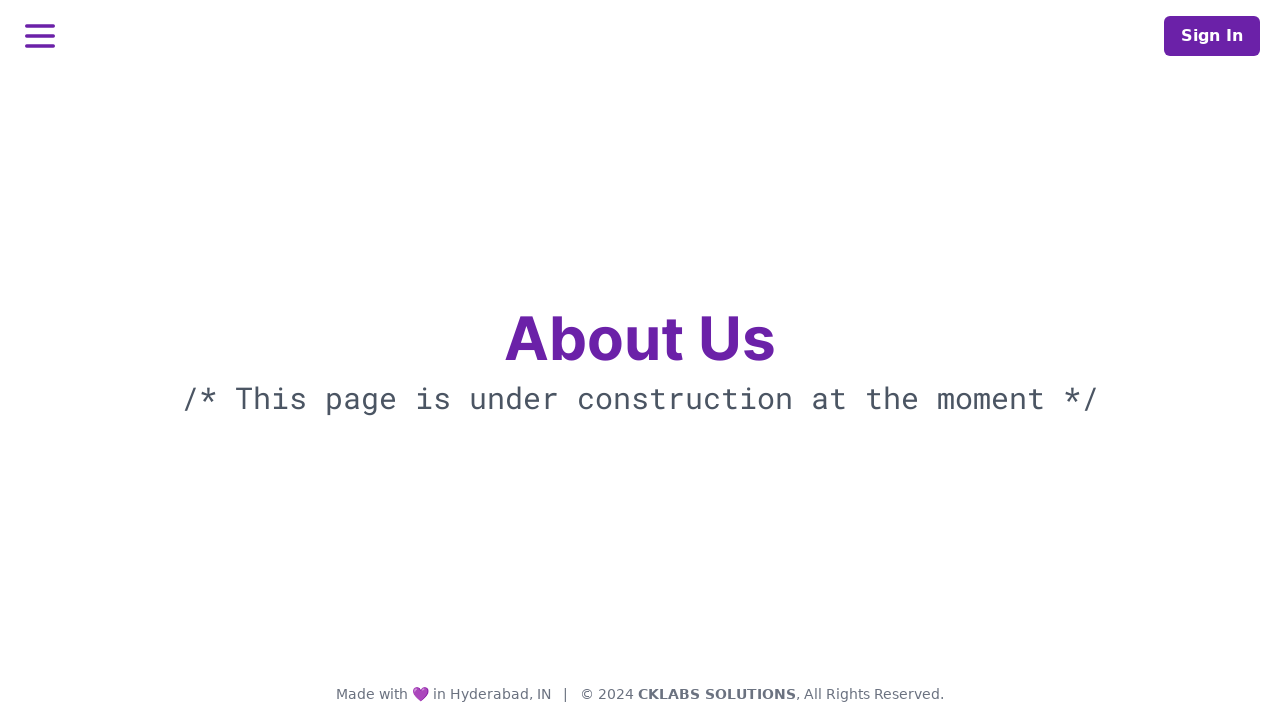